Tests working with multiple windows by clicking a link that opens a new window, then switching between the original and new windows to verify the correct window is in focus based on page title.

Starting URL: http://the-internet.herokuapp.com/windows

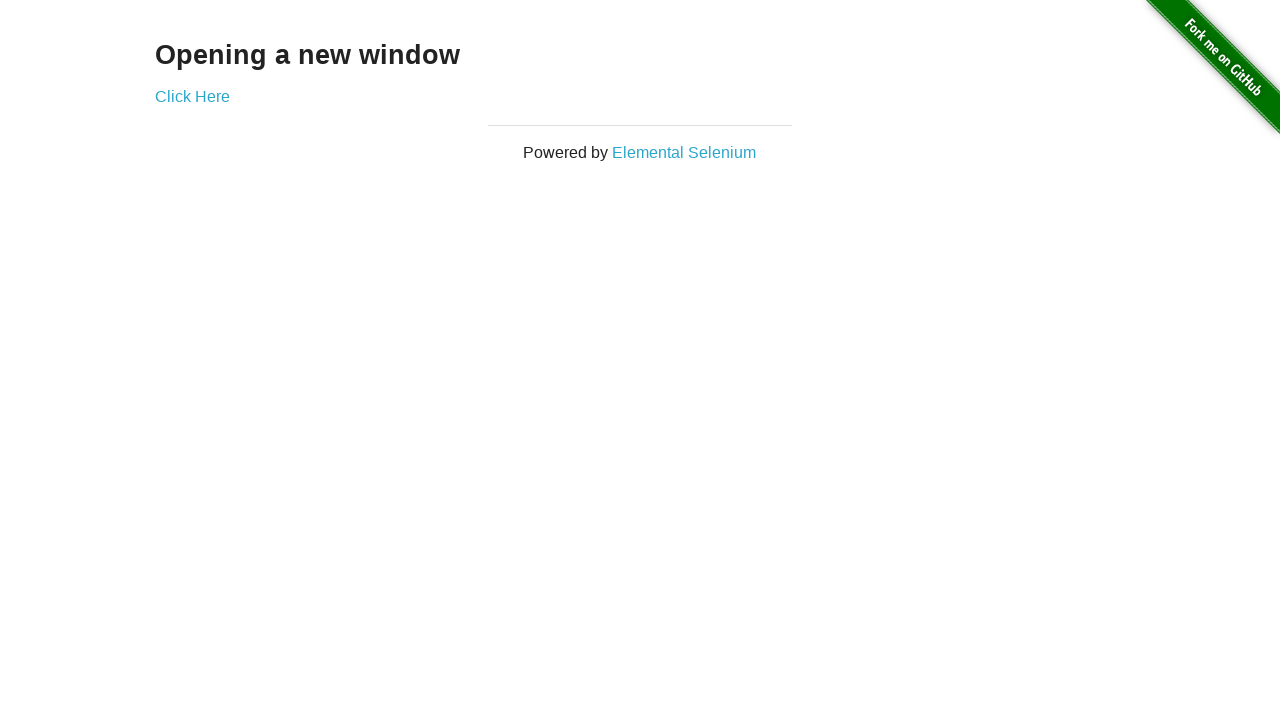

Clicked link that opens a new window at (192, 96) on .example a
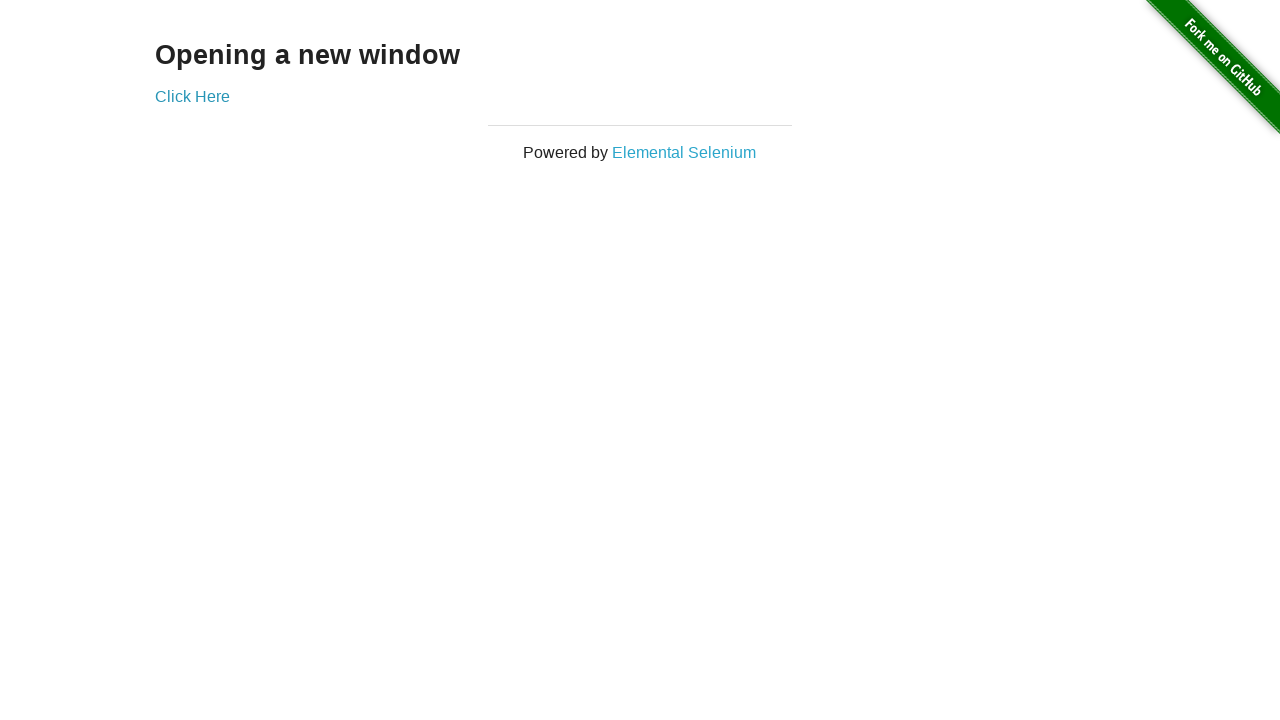

New window opened and captured
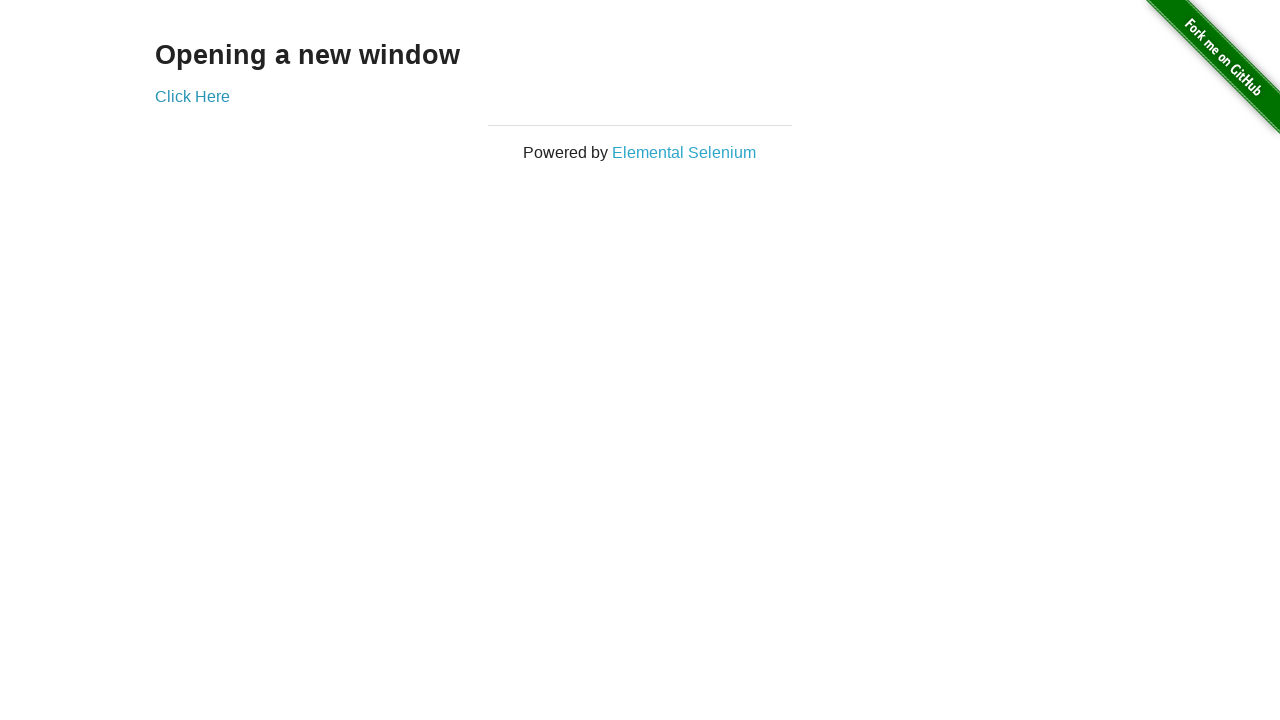

New page finished loading
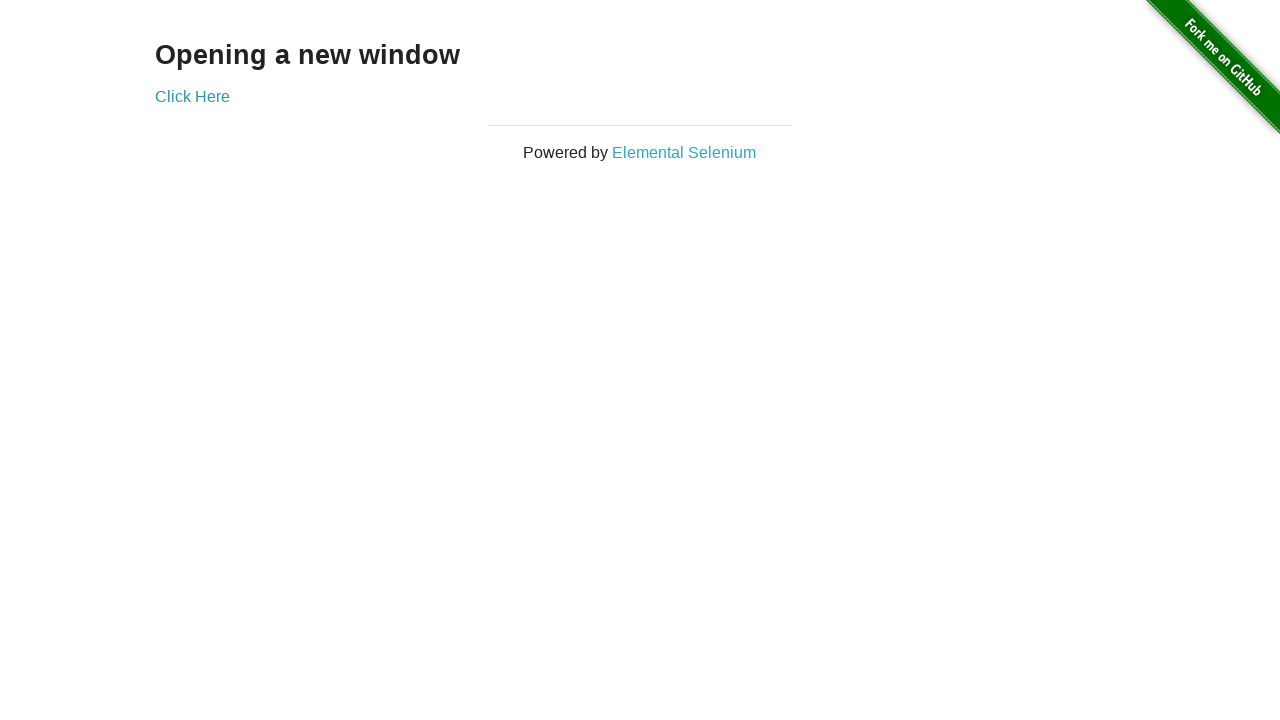

Verified original window is still focused (title is not 'New Window')
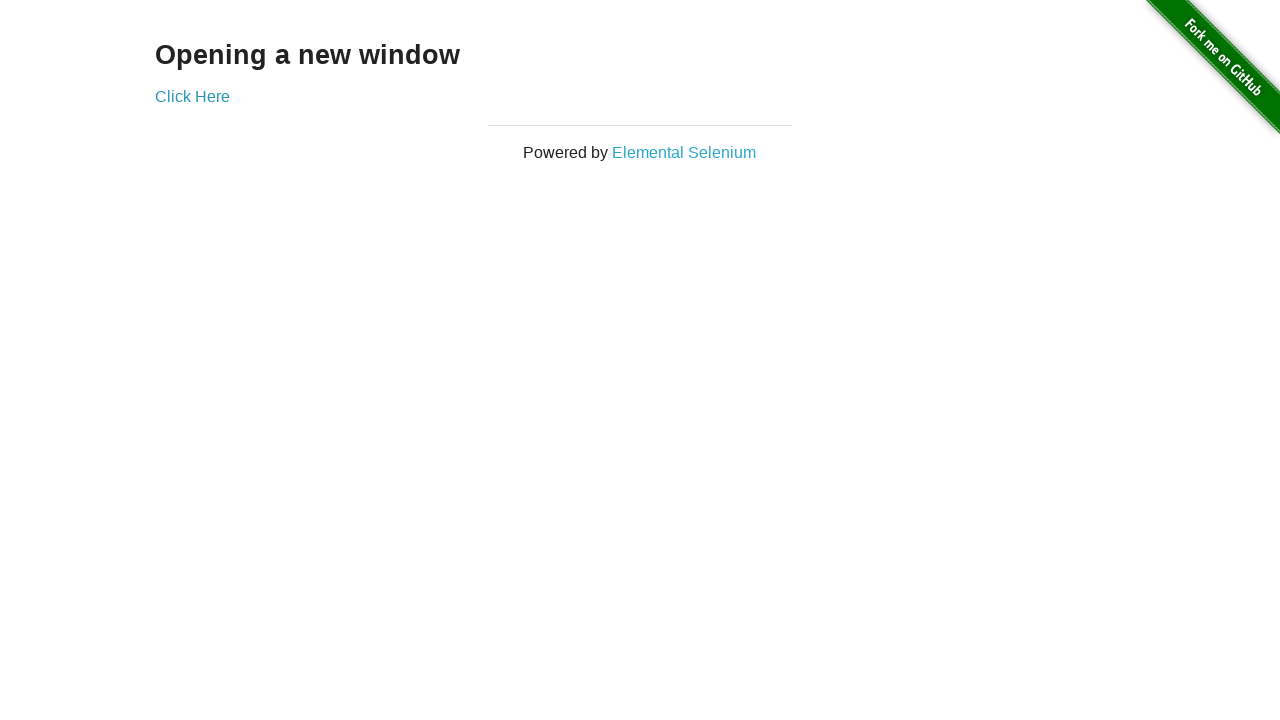

Brought new window to front
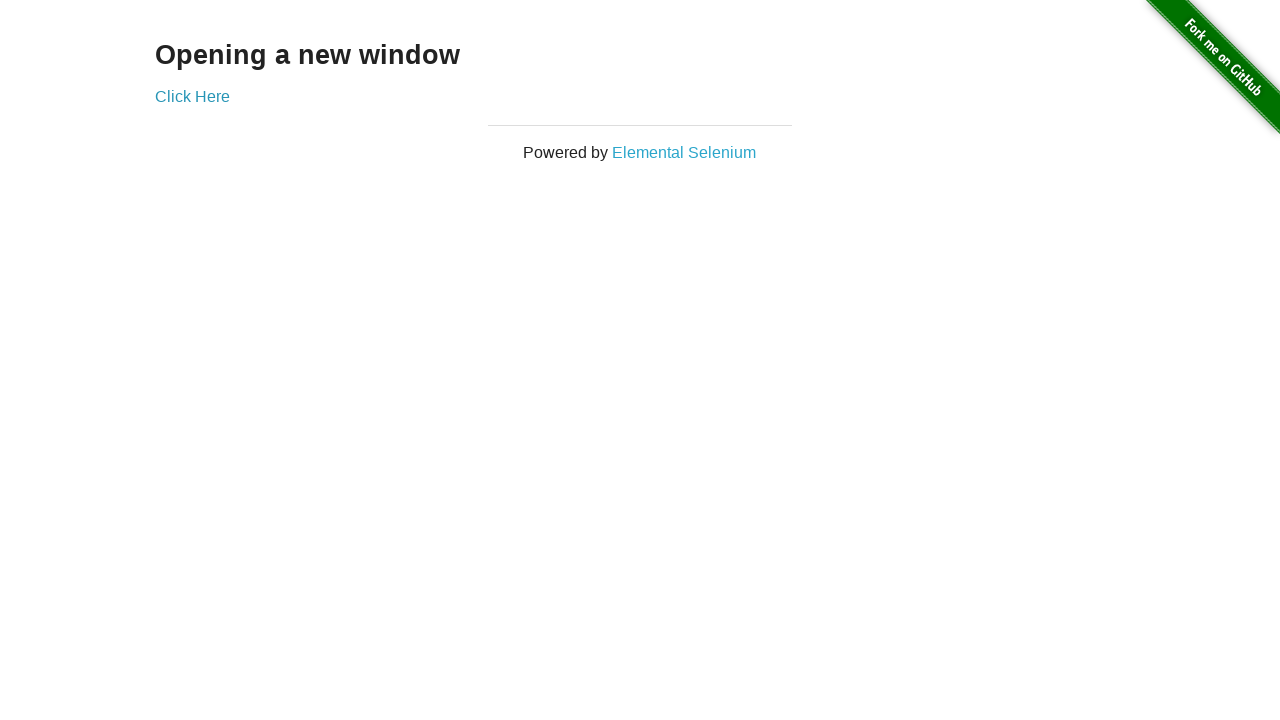

Verified new window has correct title 'New Window'
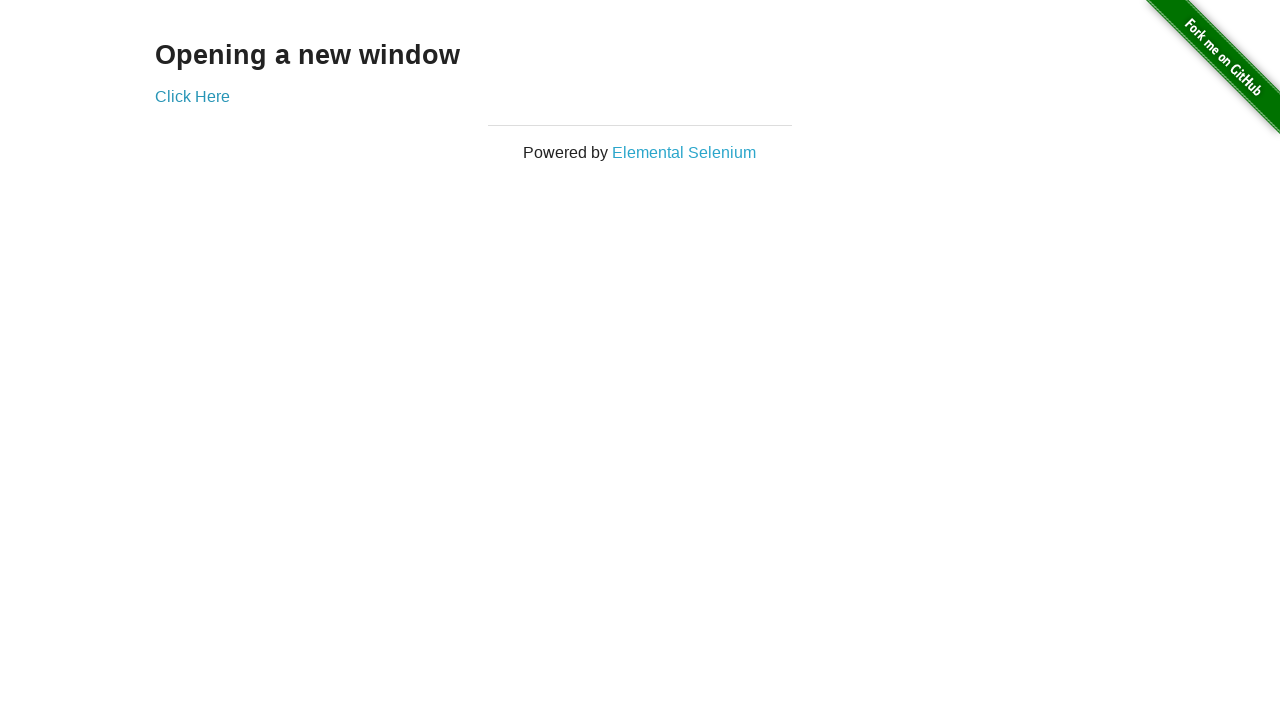

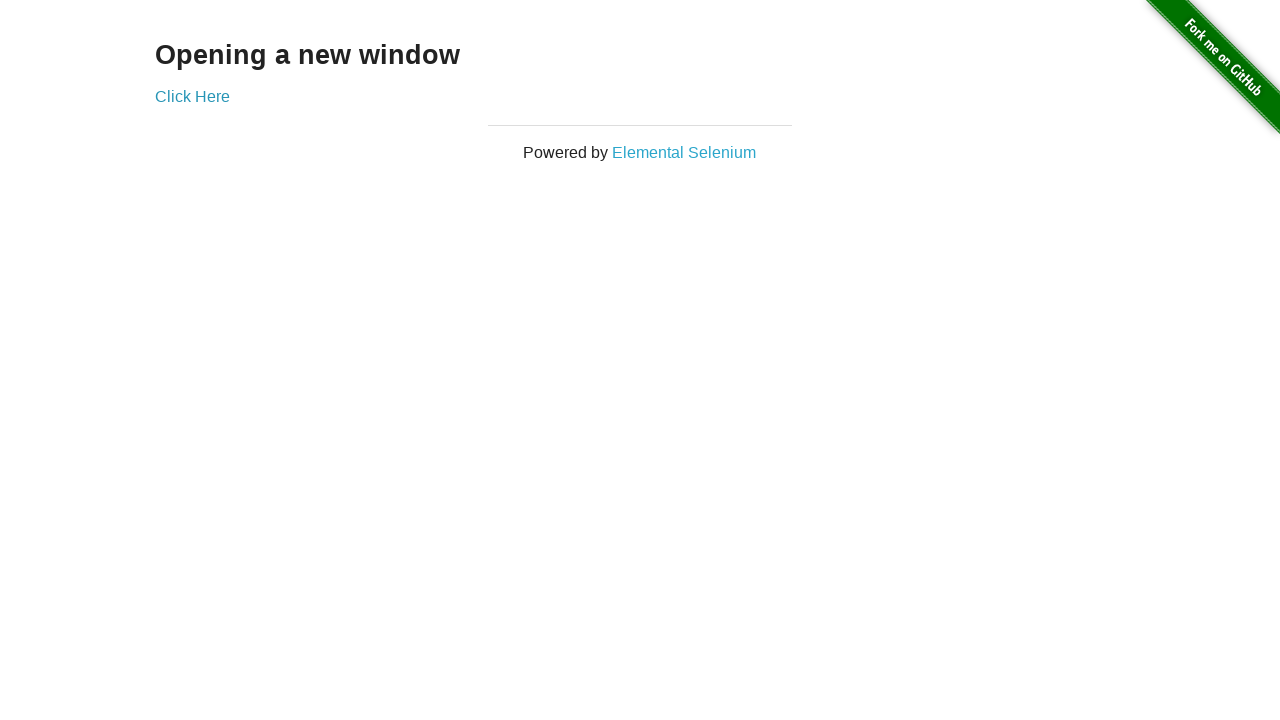